Tests Python.org search functionality by entering "pycon" in the search box and submitting the form

Starting URL: http://www.python.org

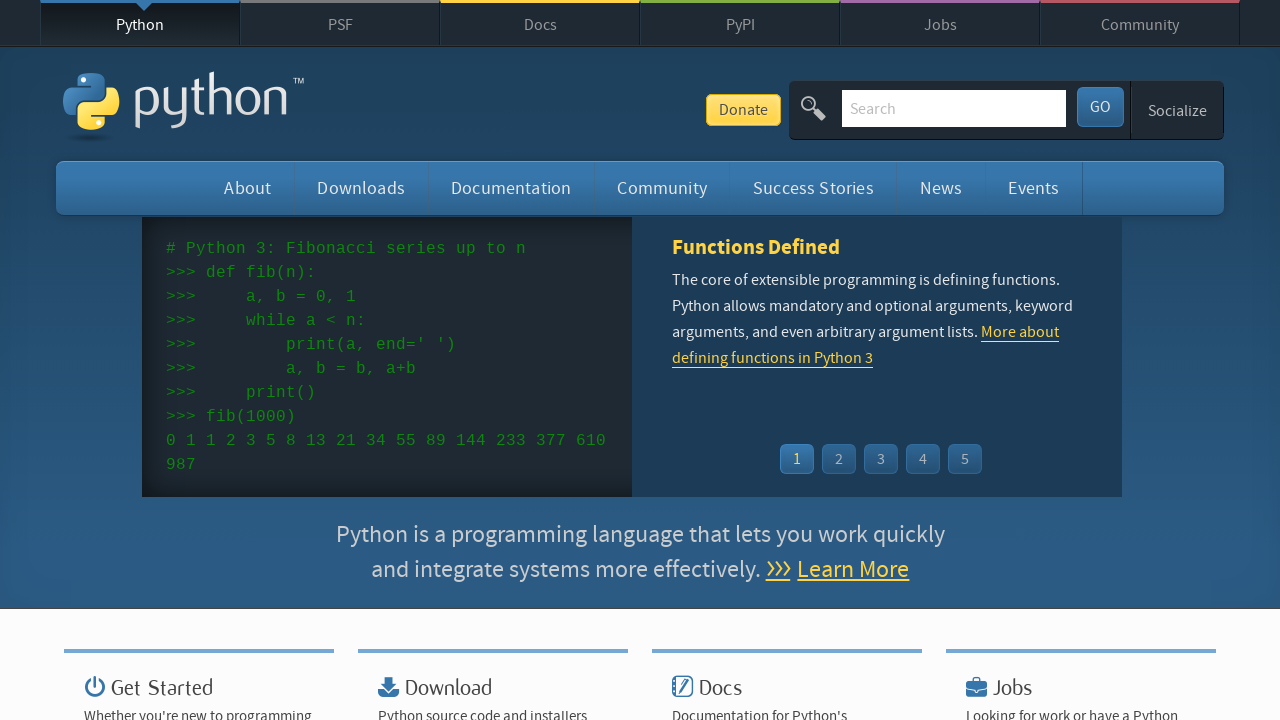

Located and cleared the search box on input[name='q']
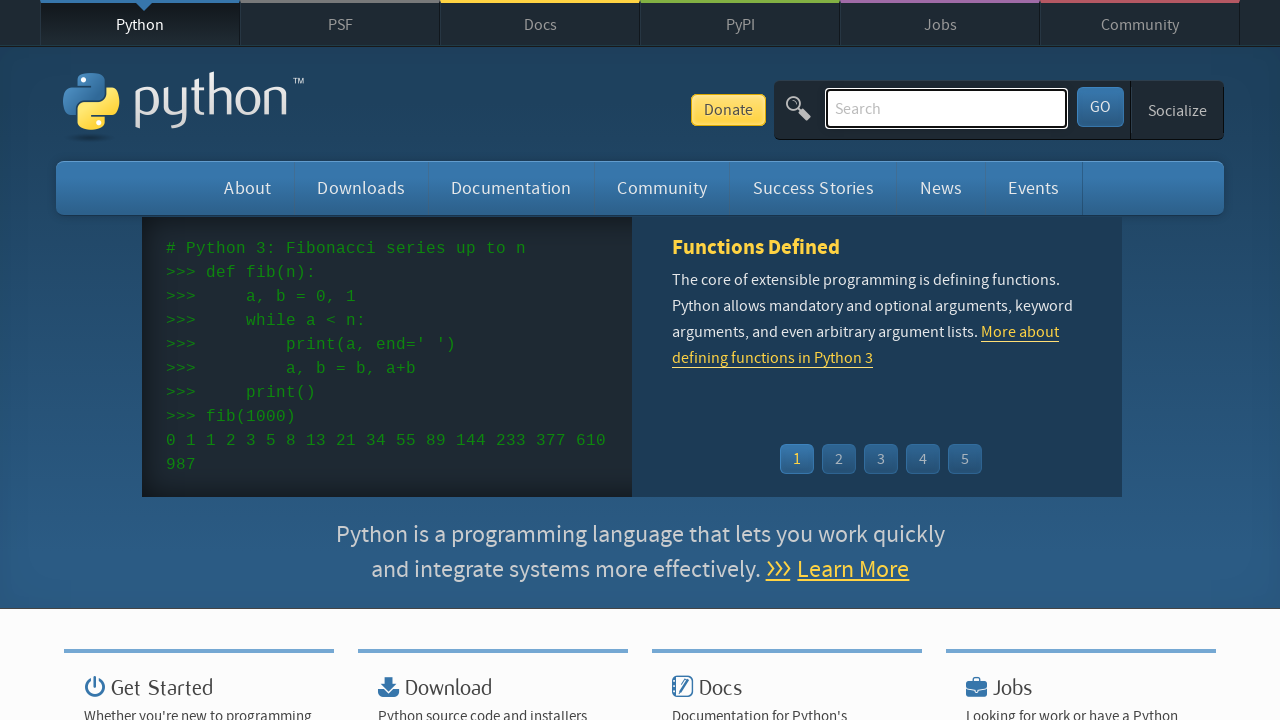

Entered 'pycon' in the search box on input[name='q']
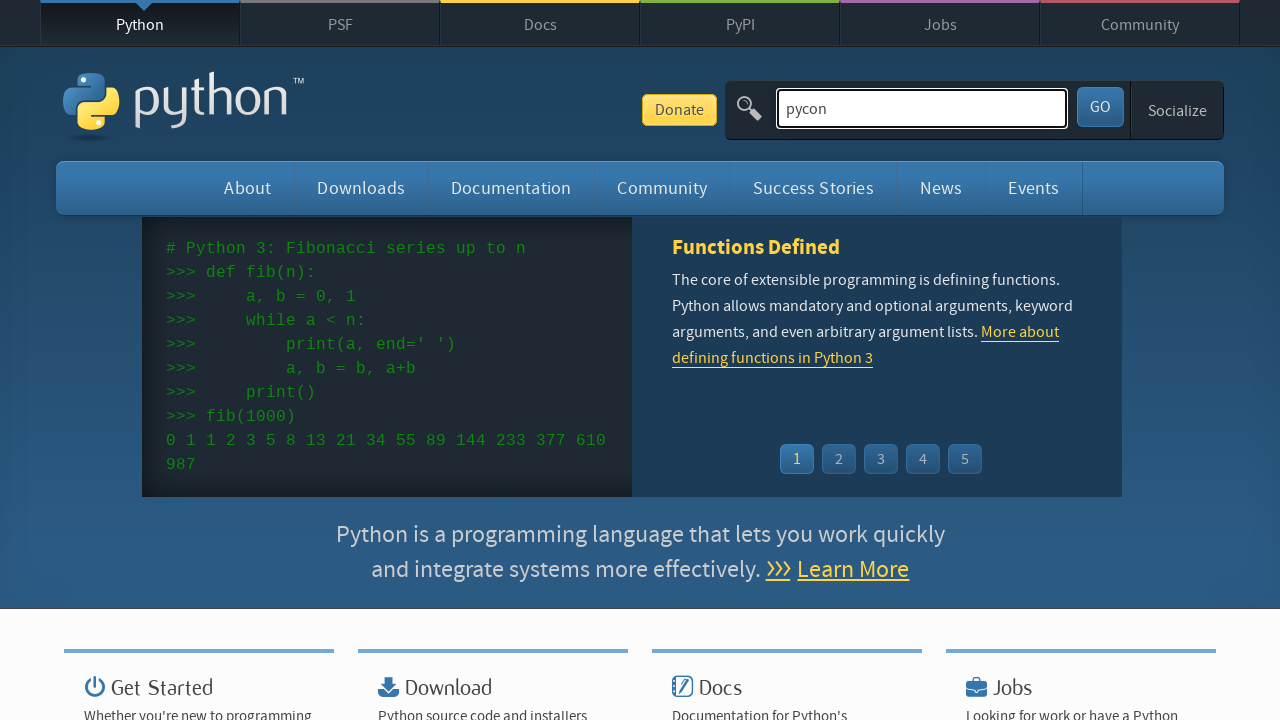

Pressed Enter to submit the search form on input[name='q']
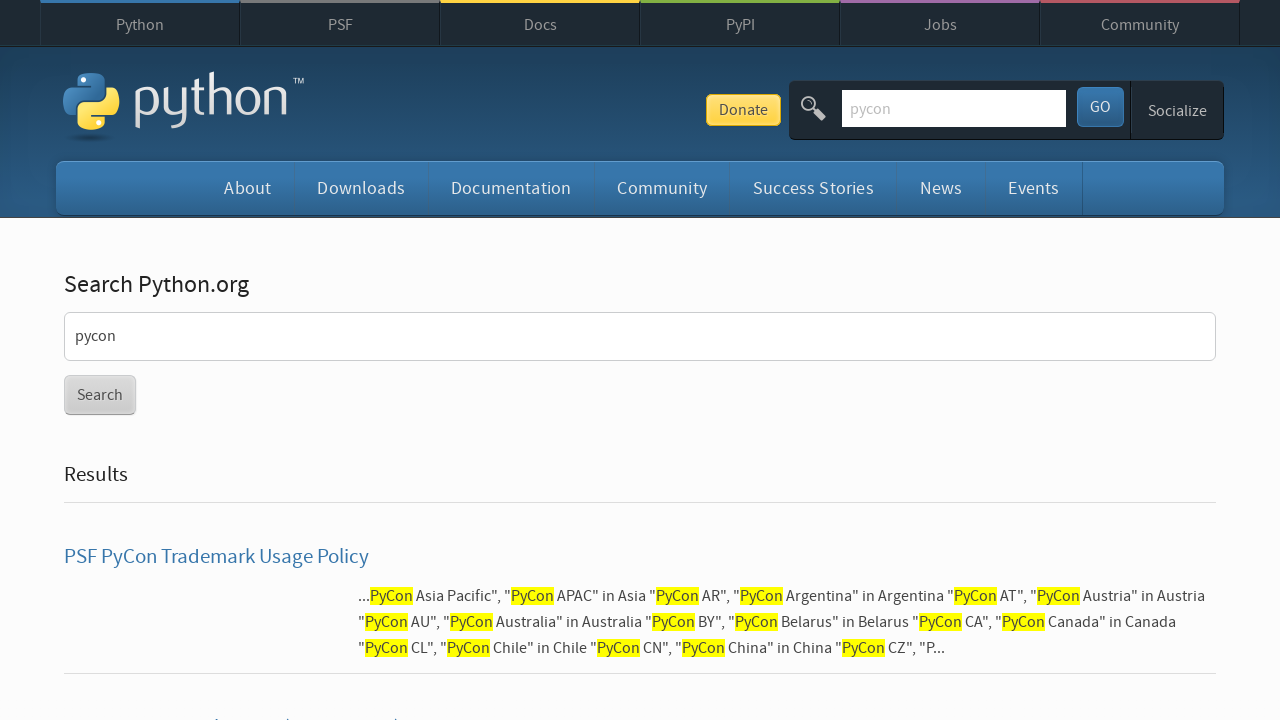

Waited for search results page to load (networkidle)
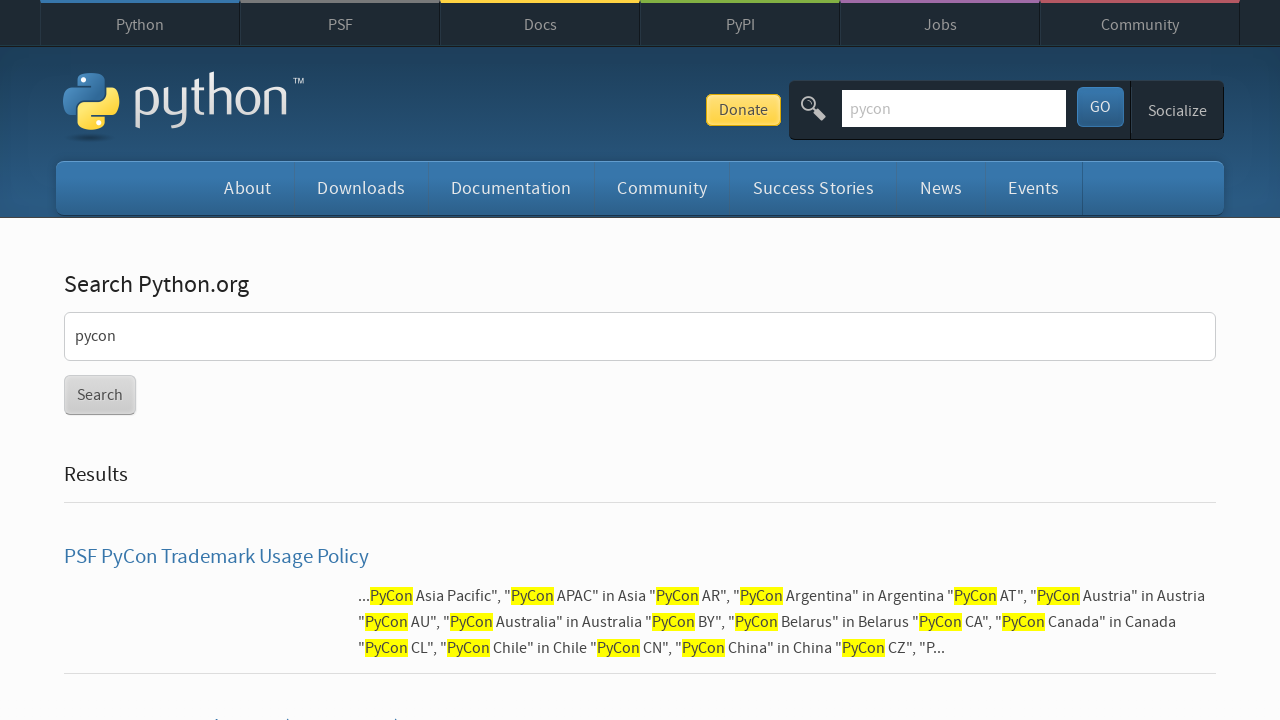

Verified that search returned results (no 'No results found' message)
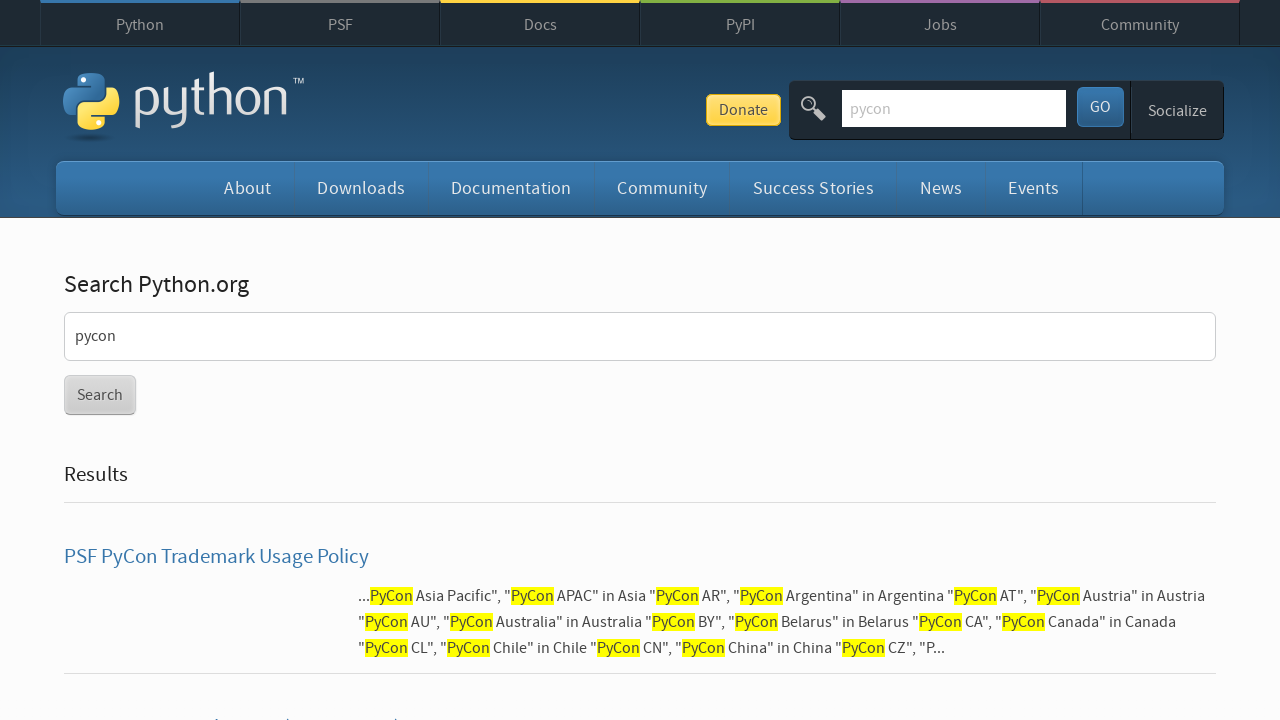

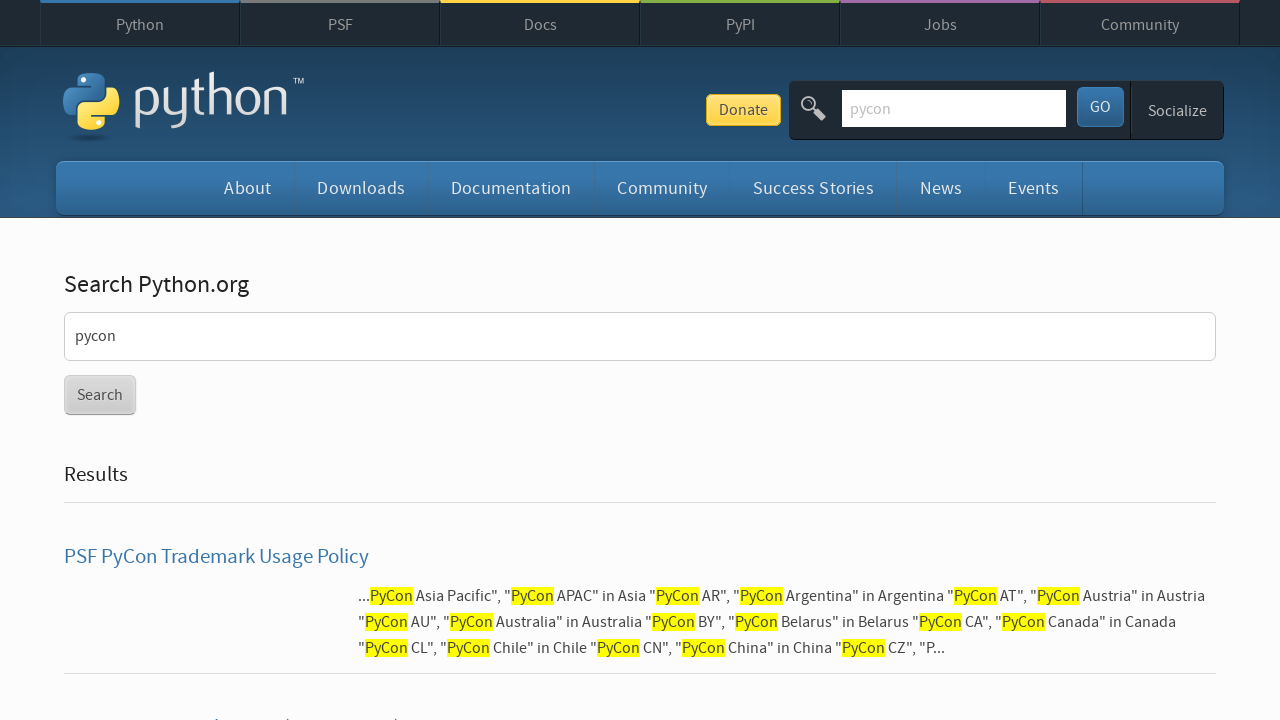